Tests a data entry form by filling in all fields except zip code, submitting the form, and verifying that empty fields show error styling while filled fields show success styling

Starting URL: https://bonigarcia.dev/selenium-webdriver-java/data-types.html

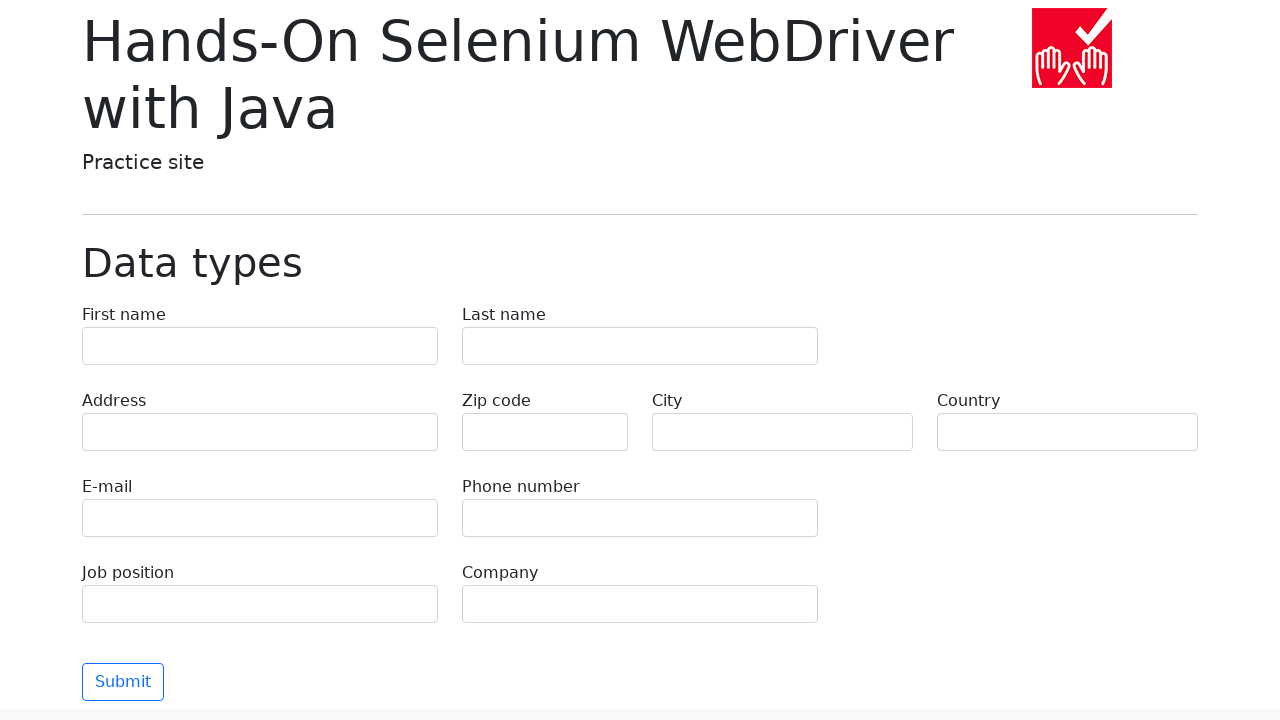

Filled first name field with 'Иван' on input[name='first-name']
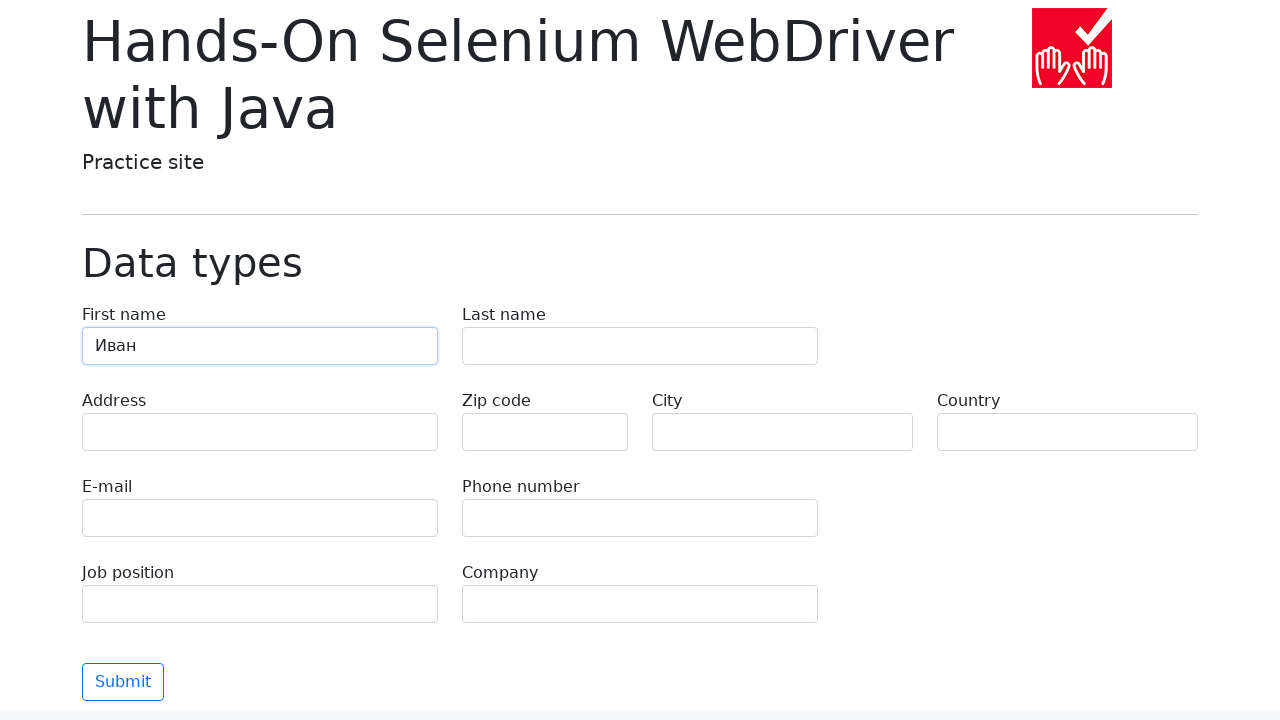

Filled last name field with 'Петров' on input[name='last-name']
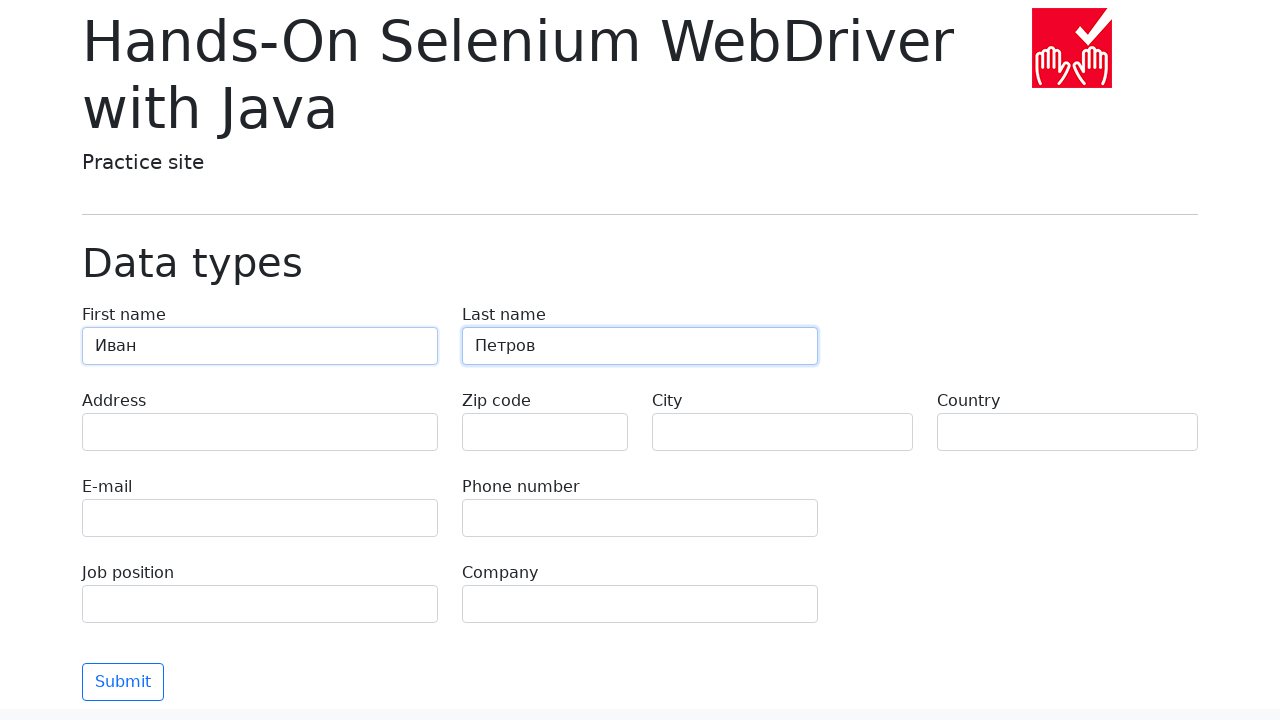

Filled address field with 'Ленина, 55-3' on input[name='address']
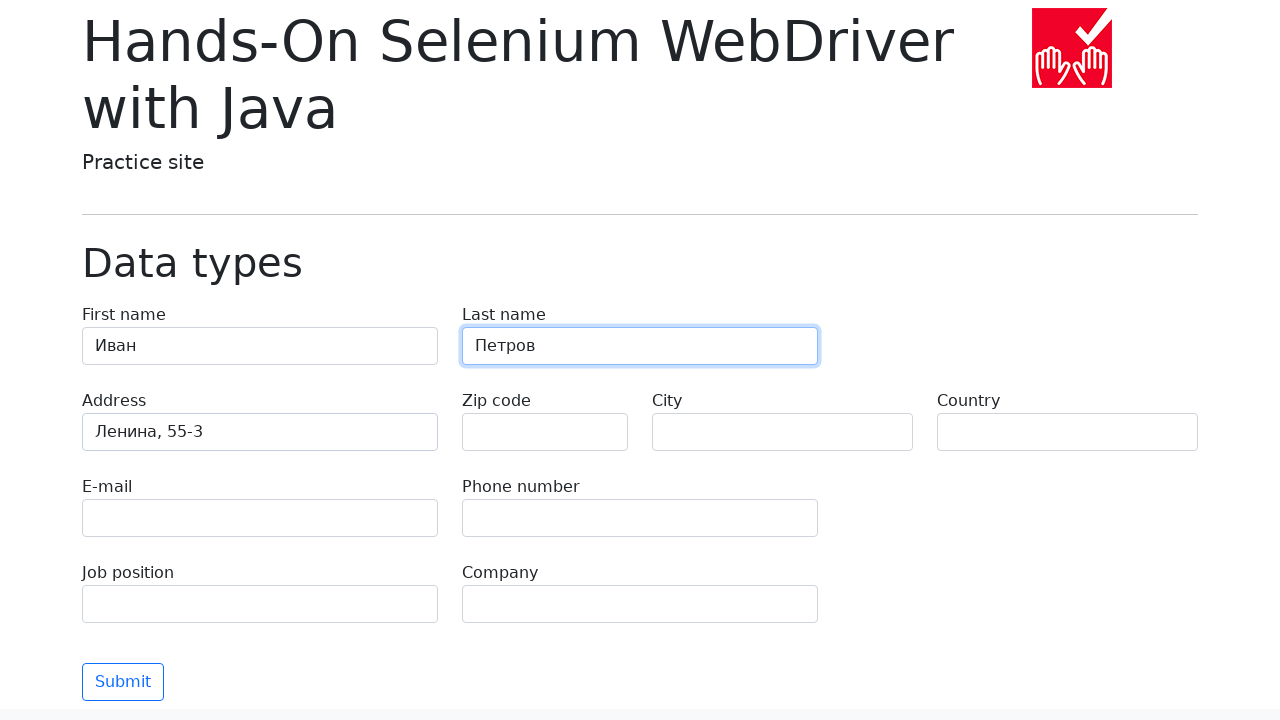

Filled city field with 'Москва' on input[name='city']
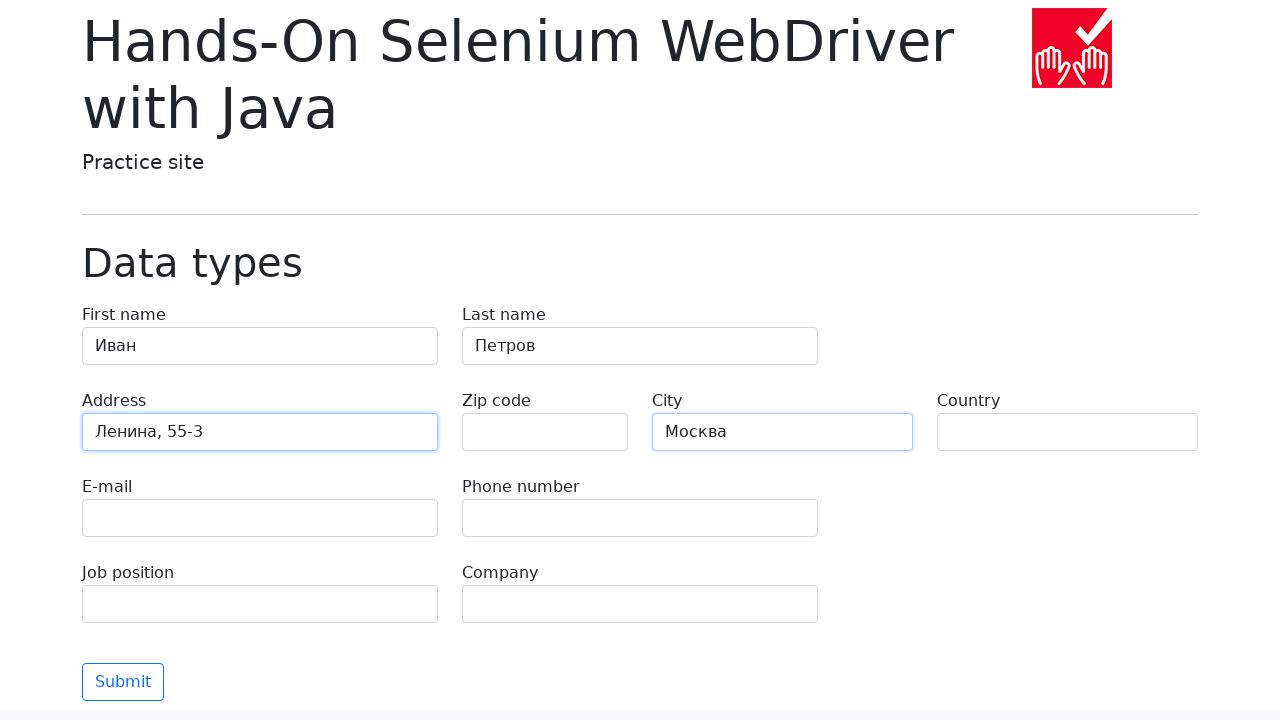

Filled country field with 'Россия' on input[name='country']
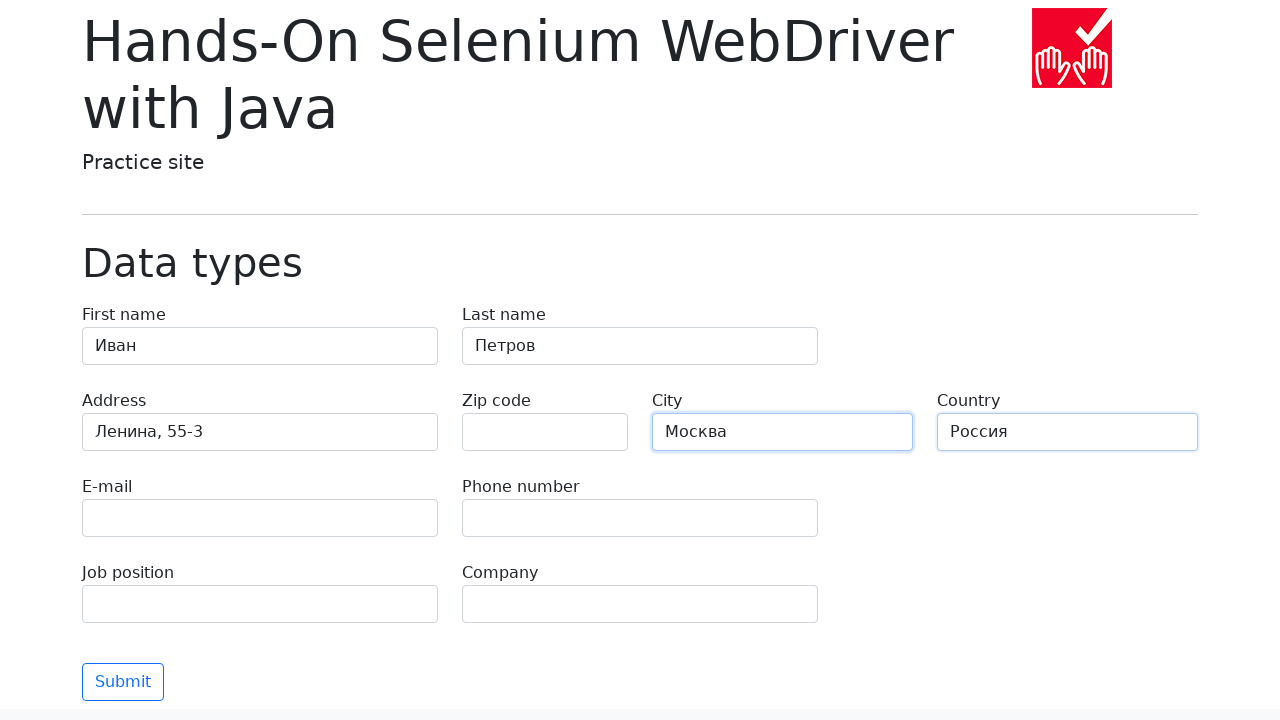

Filled email field with 'test@skypro.com' on input[name='e-mail']
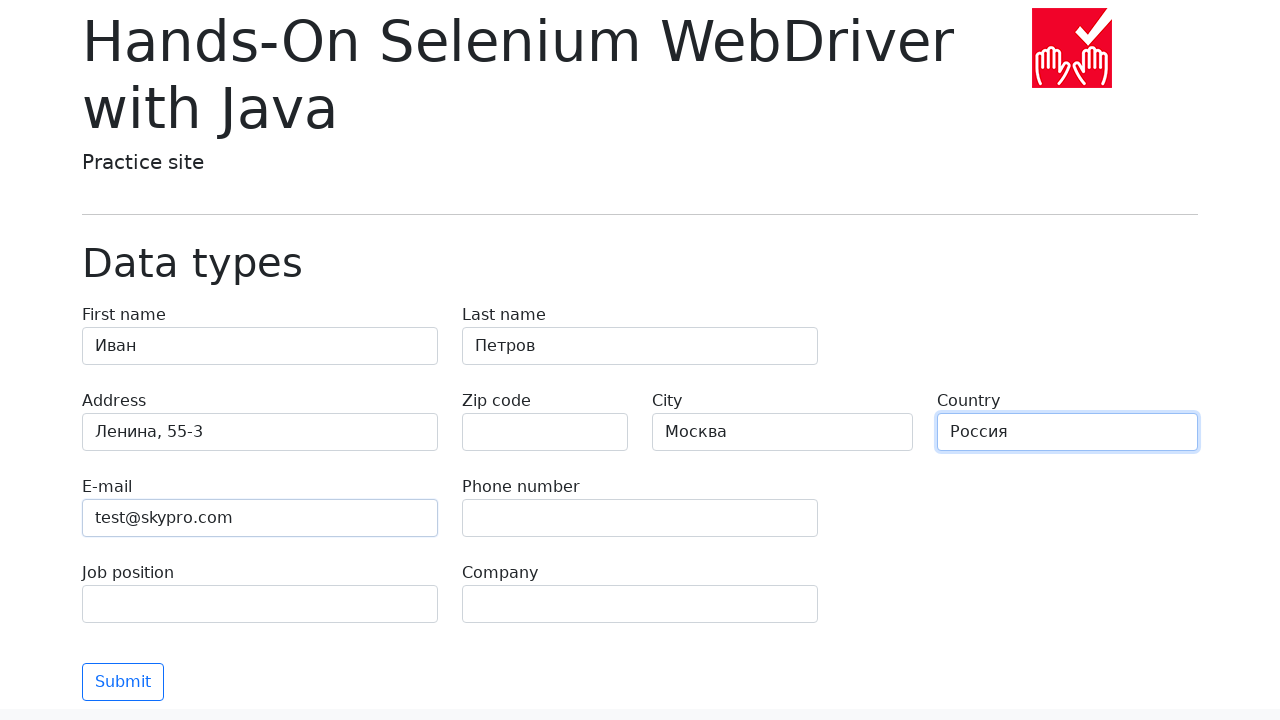

Filled phone field with '+7985899998787' on input[name='phone']
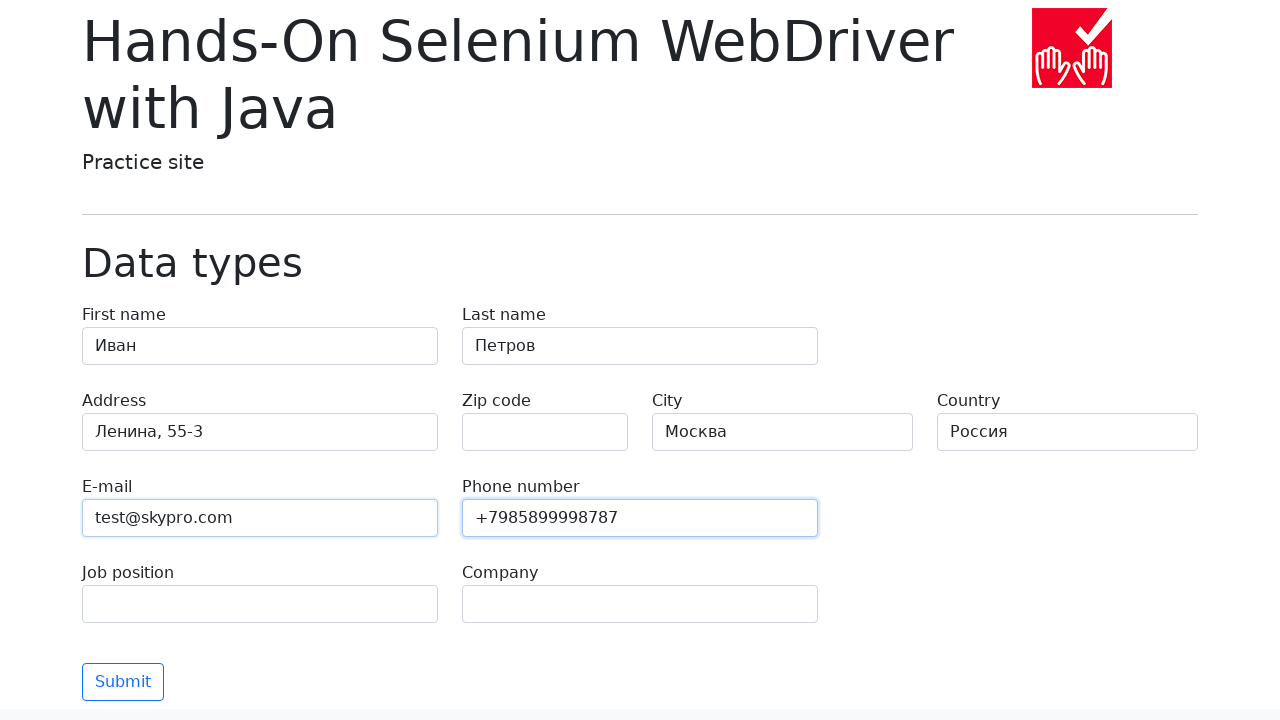

Filled job position field with 'QA' on input[name='job-position']
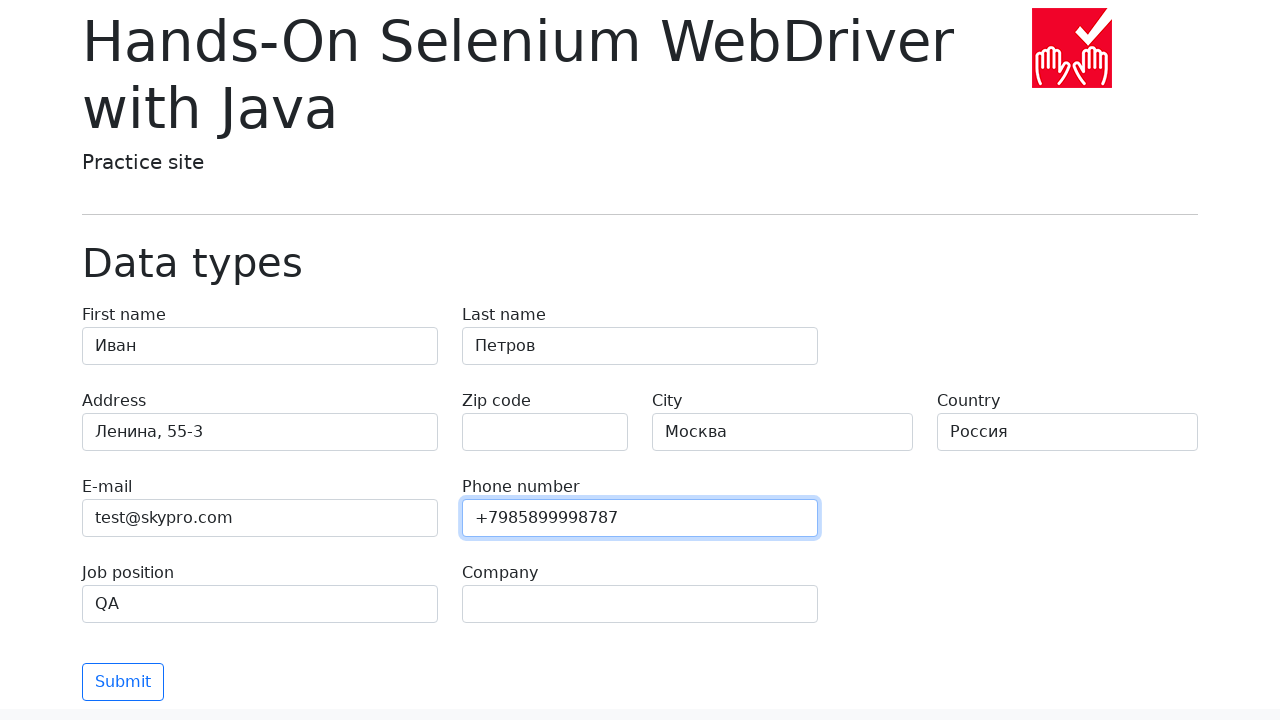

Filled company field with 'SkyPro' on input[name='company']
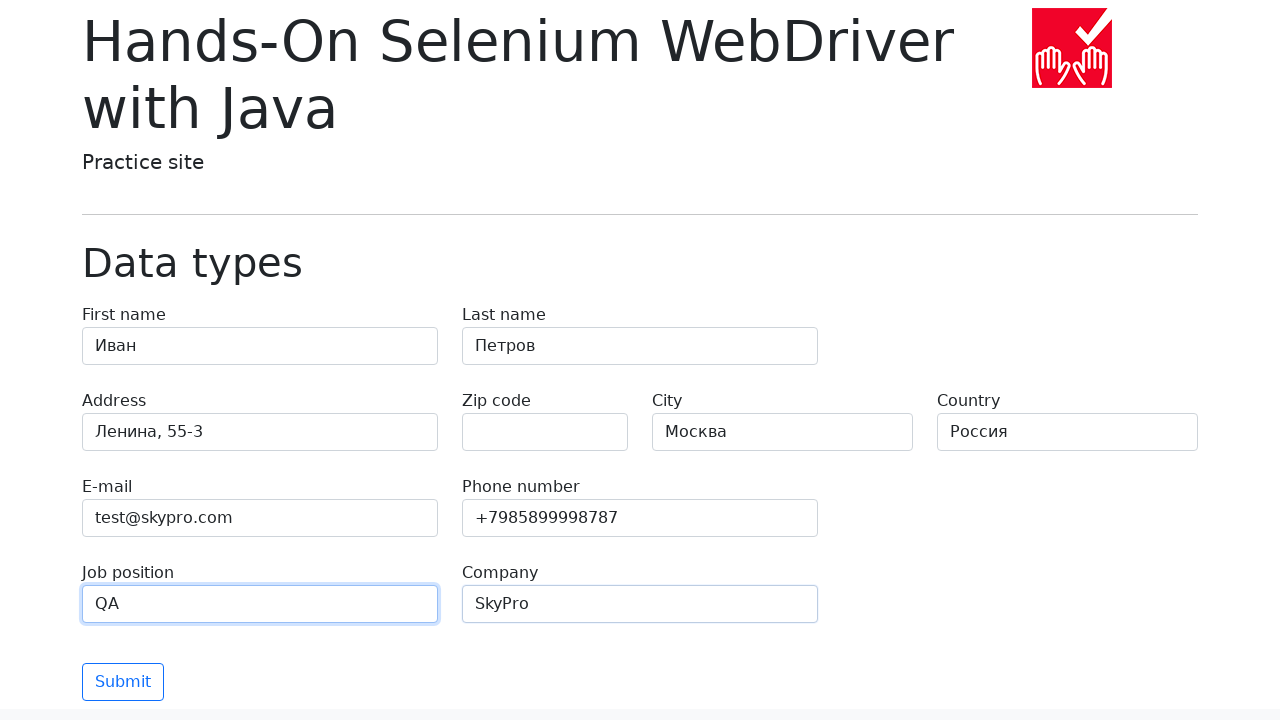

Clicked submit button to submit form at (123, 682) on [type="submit"]
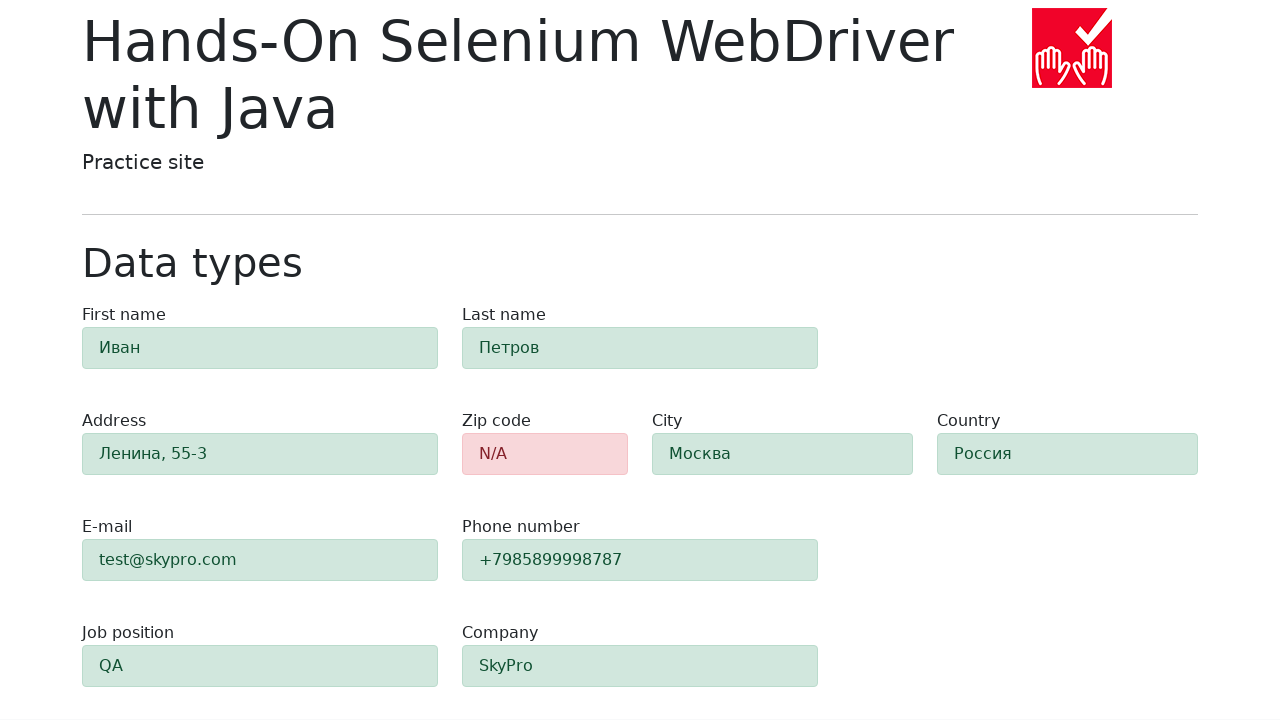

Waited for form validation to complete - zip code error styling appeared
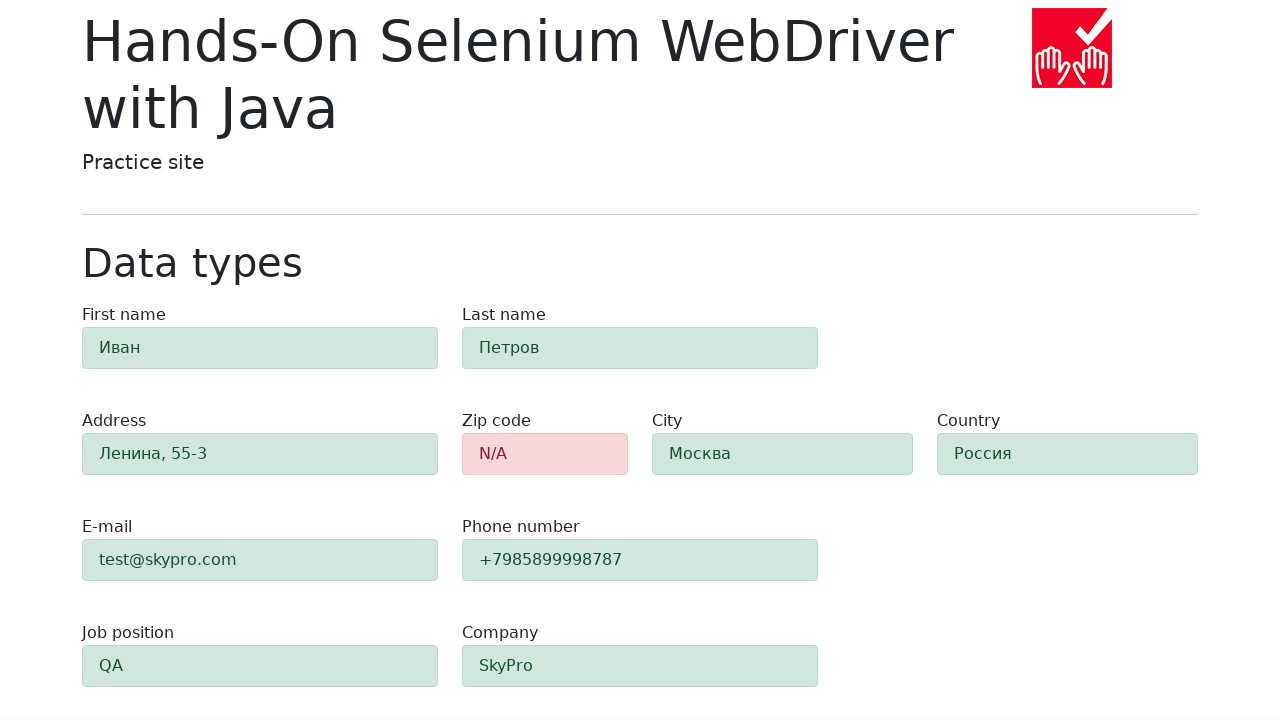

Retrieved zip code field class attribute to verify error styling
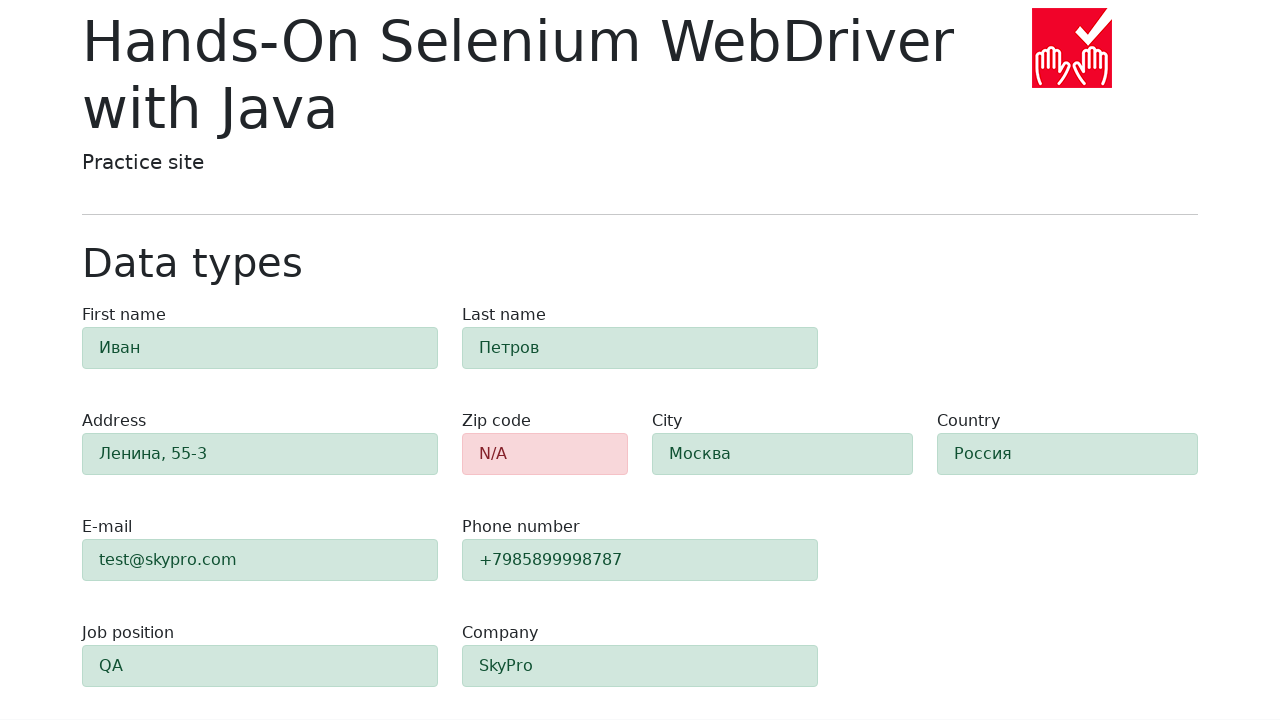

Verified zip code field contains alert-danger class for error styling
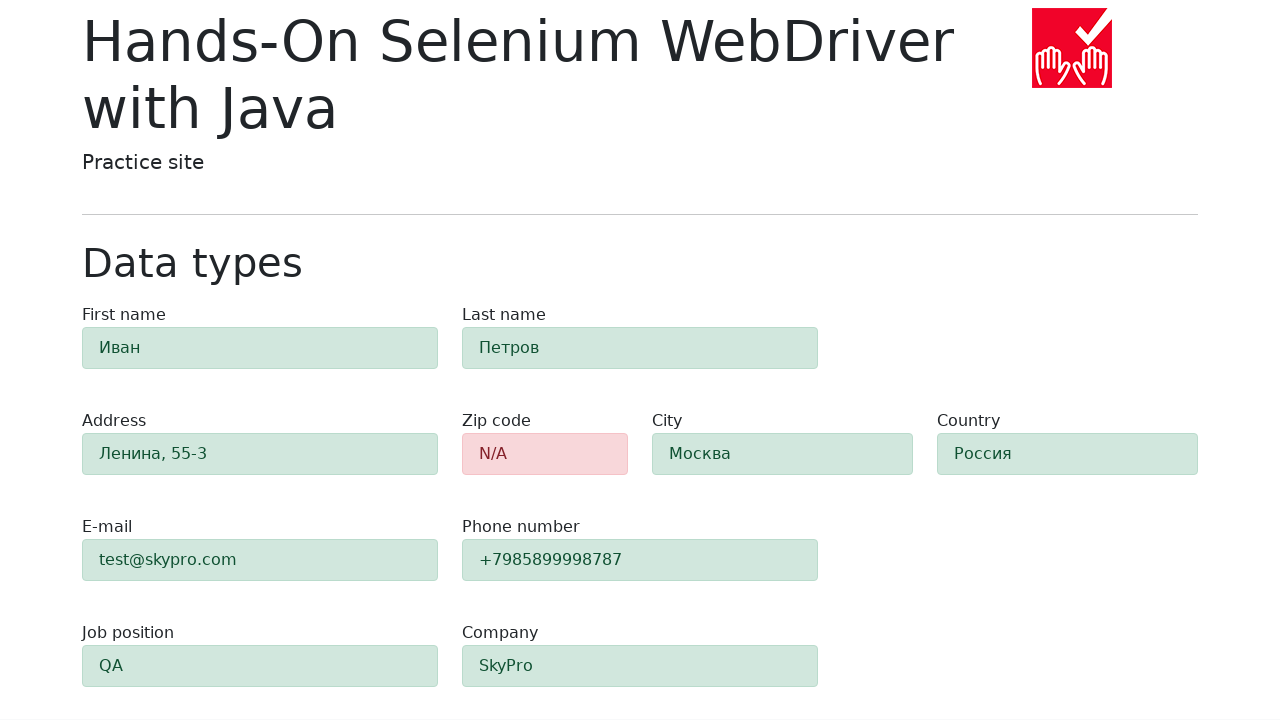

Retrieved first-name field class attribute to verify success styling
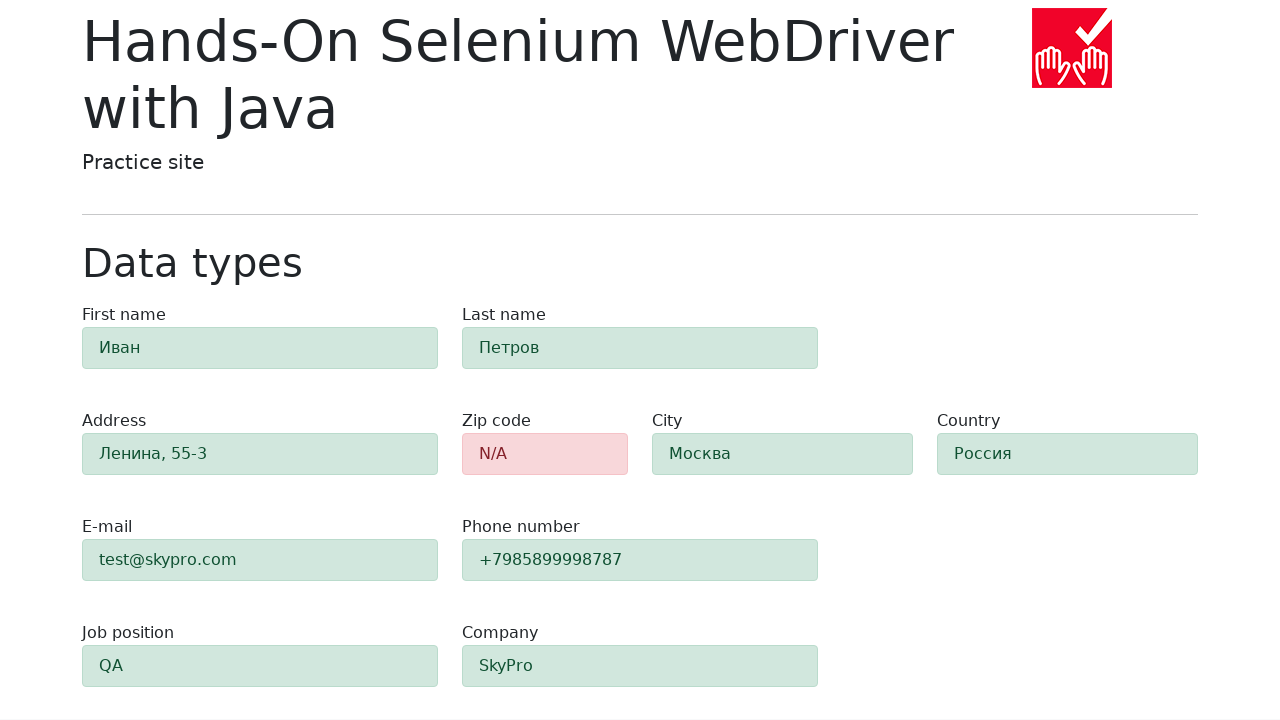

Verified first-name field contains success class for green styling
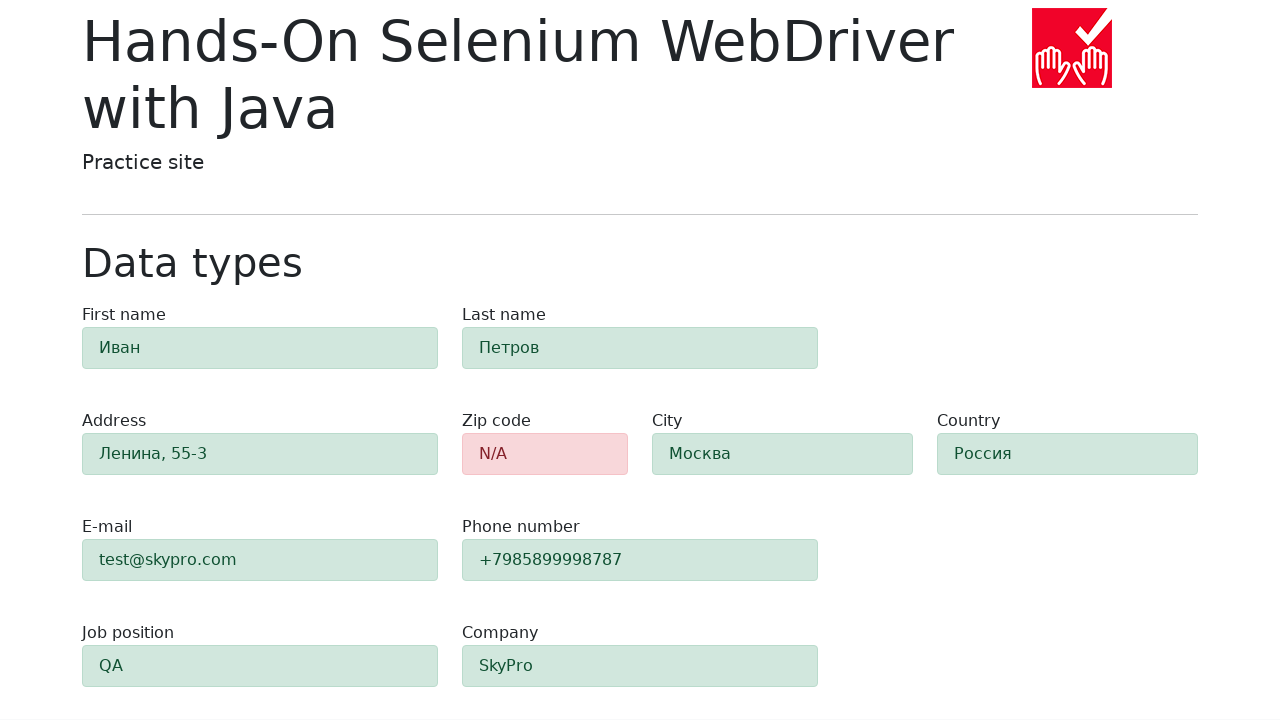

Retrieved last-name field class attribute to verify success styling
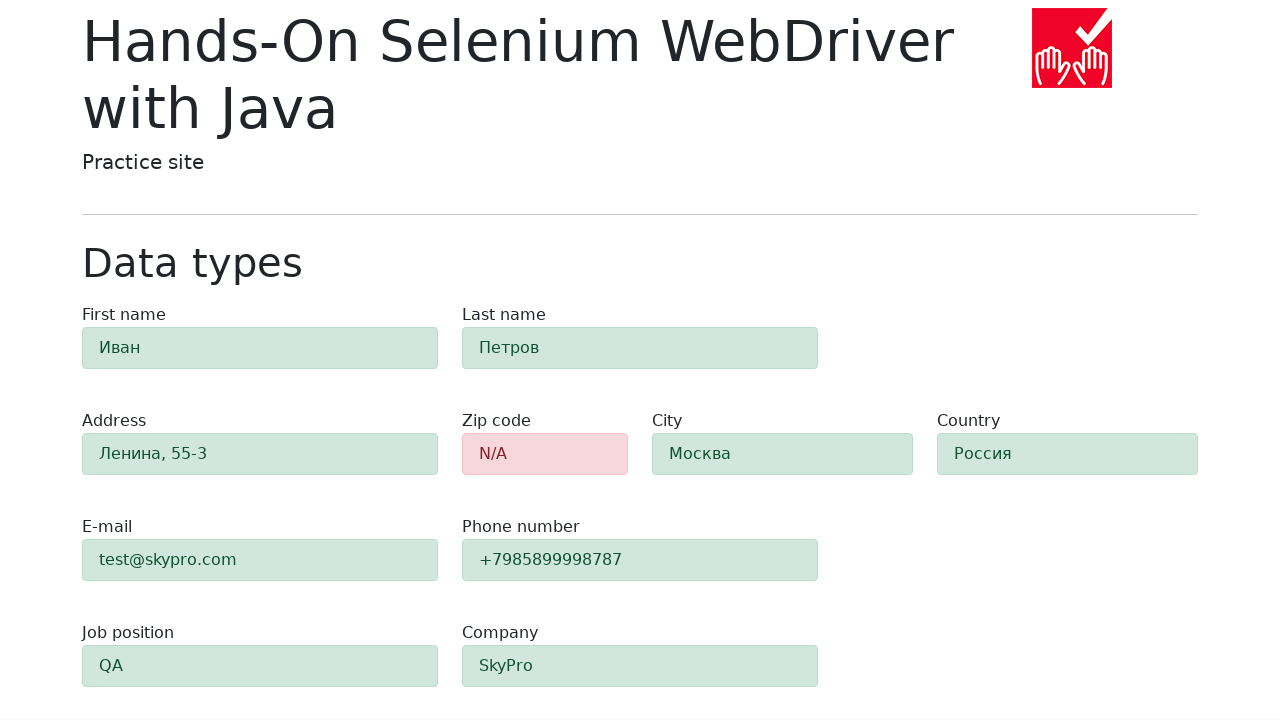

Verified last-name field contains success class for green styling
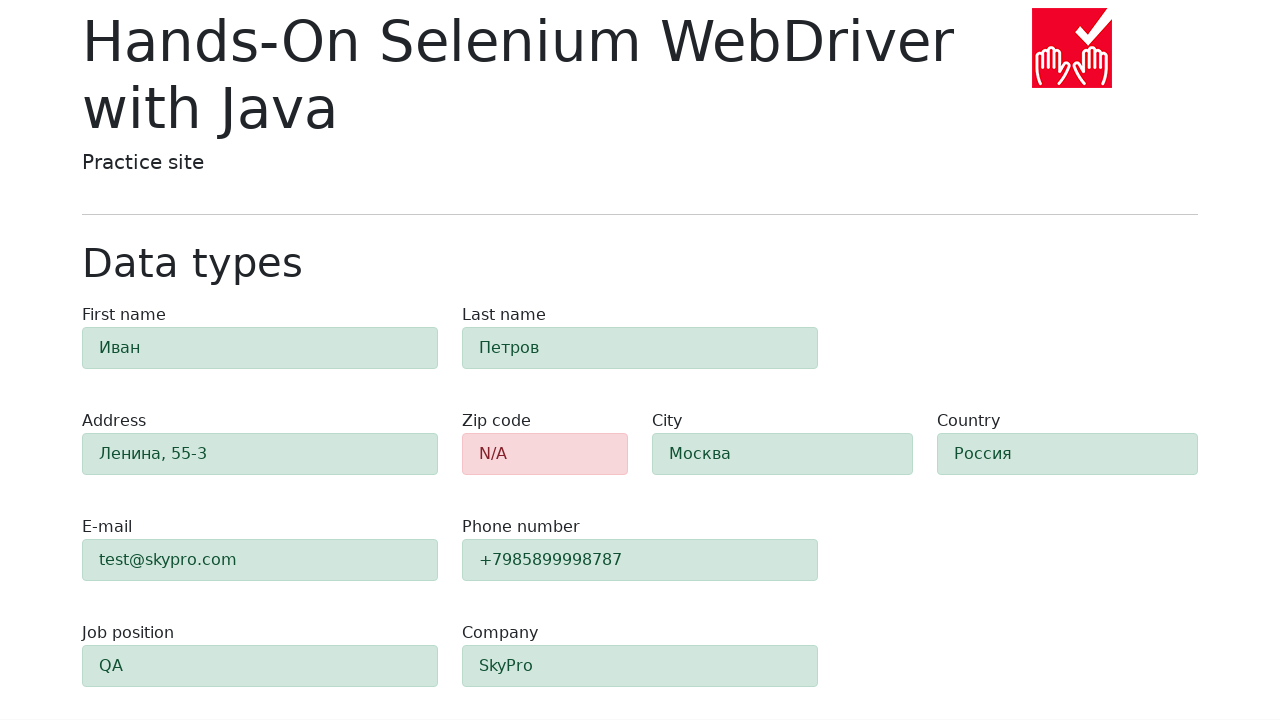

Retrieved address field class attribute to verify success styling
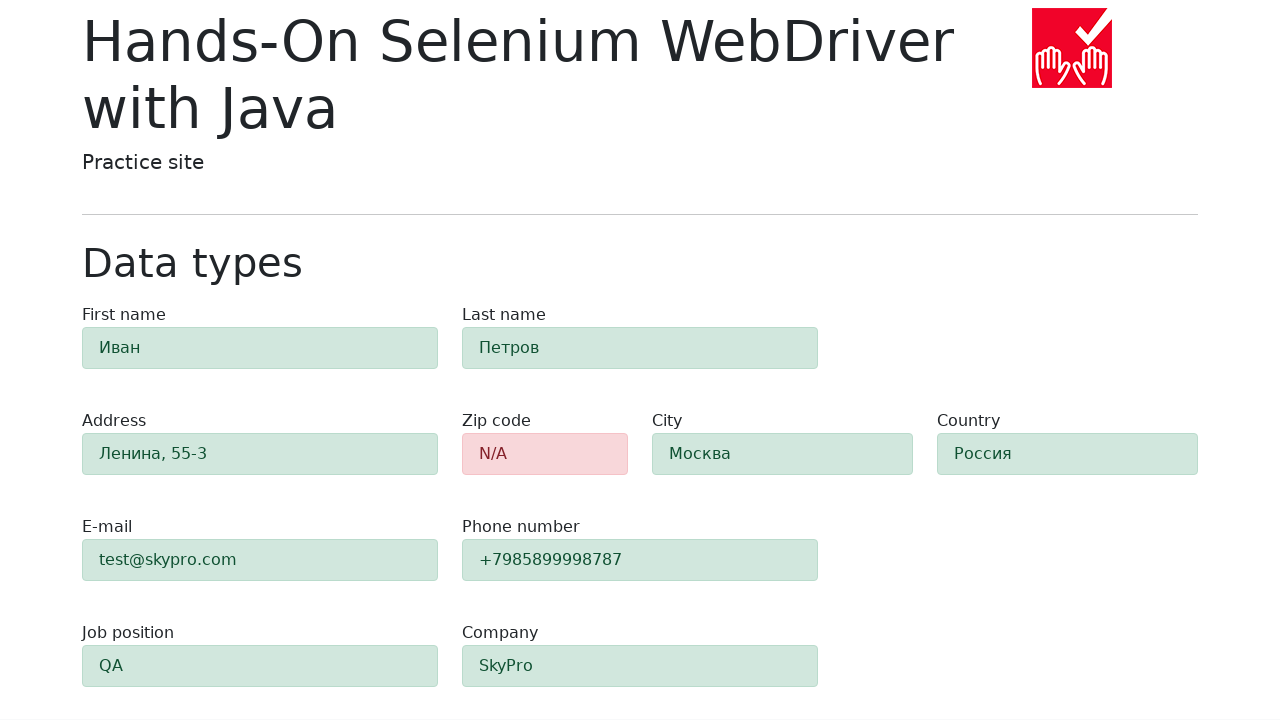

Verified address field contains success class for green styling
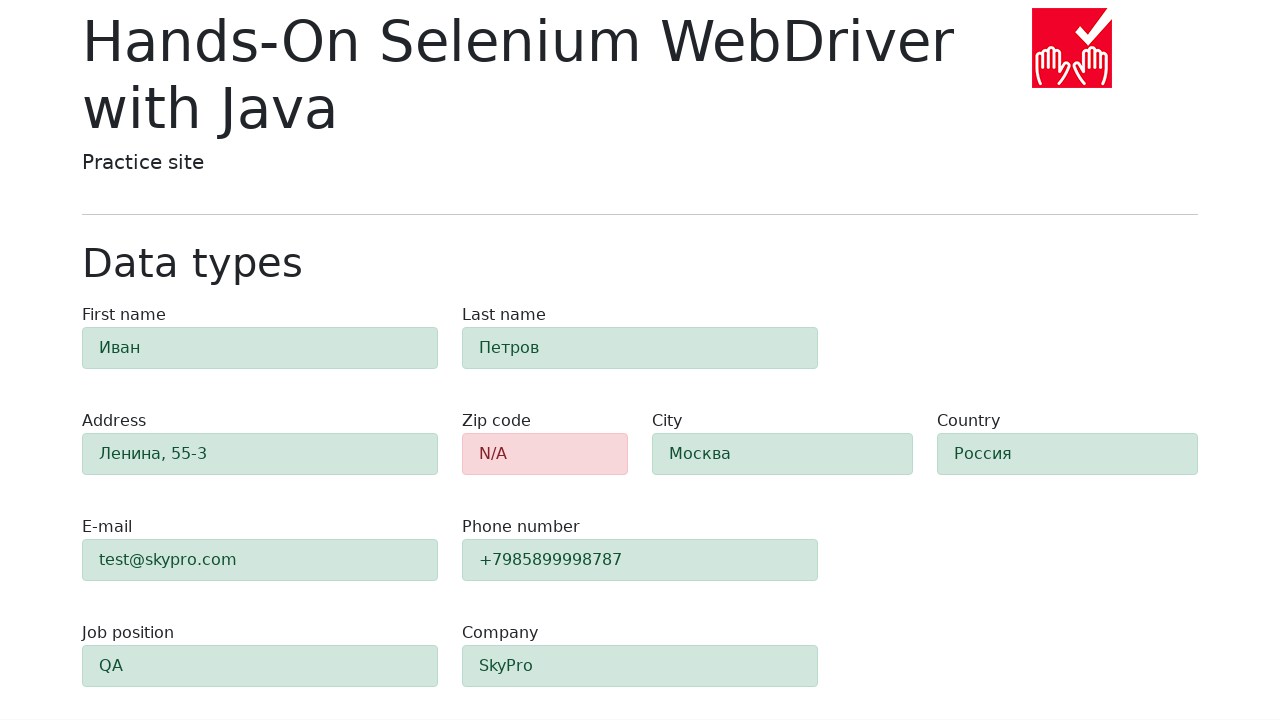

Retrieved e-mail field class attribute to verify success styling
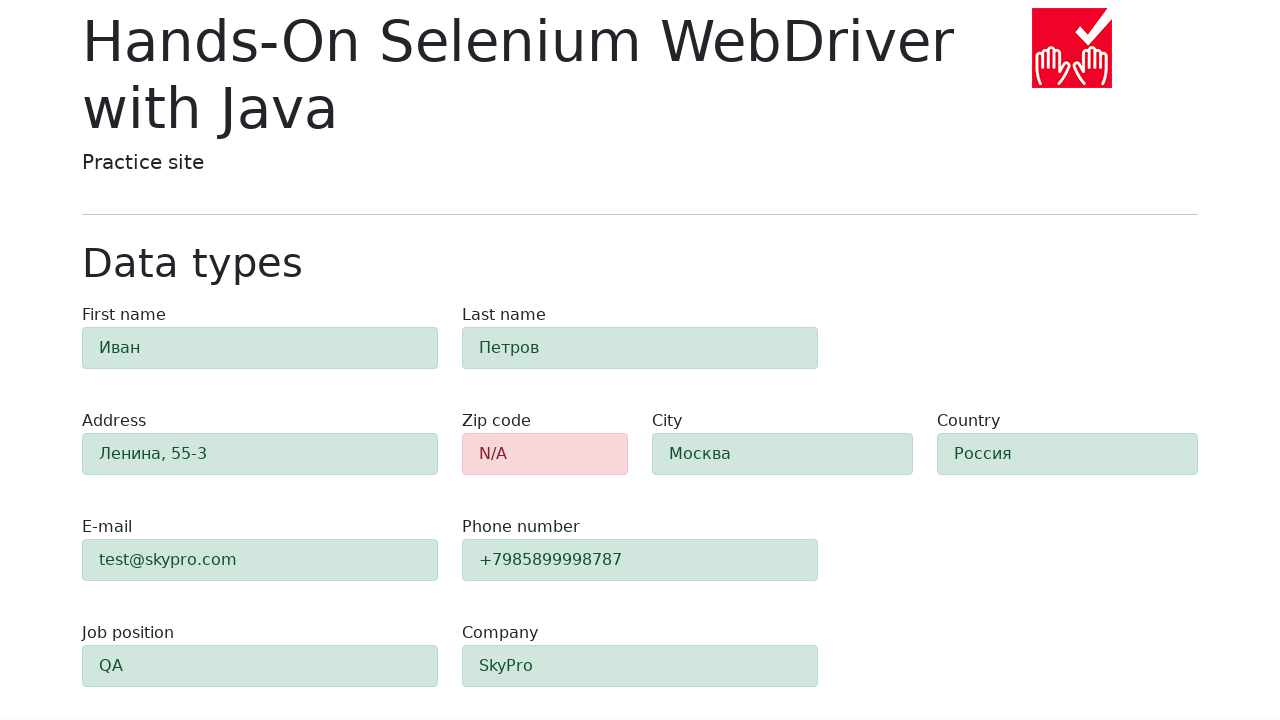

Verified e-mail field contains success class for green styling
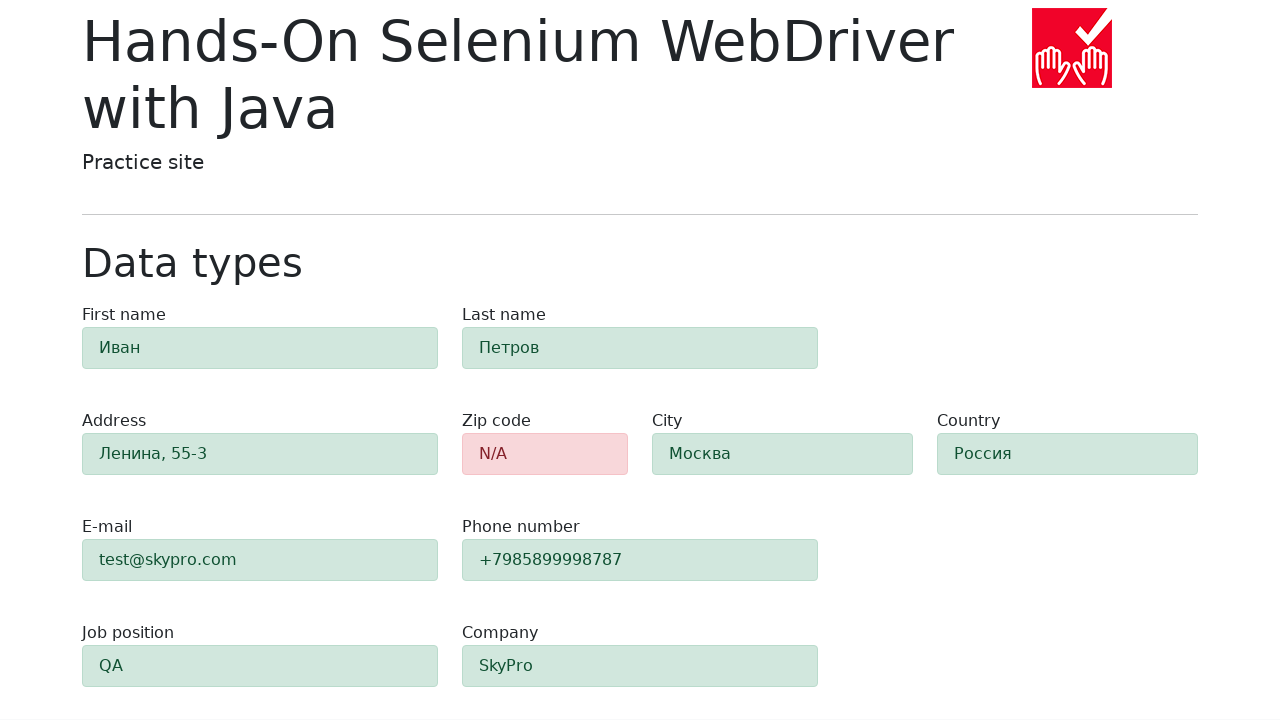

Retrieved phone field class attribute to verify success styling
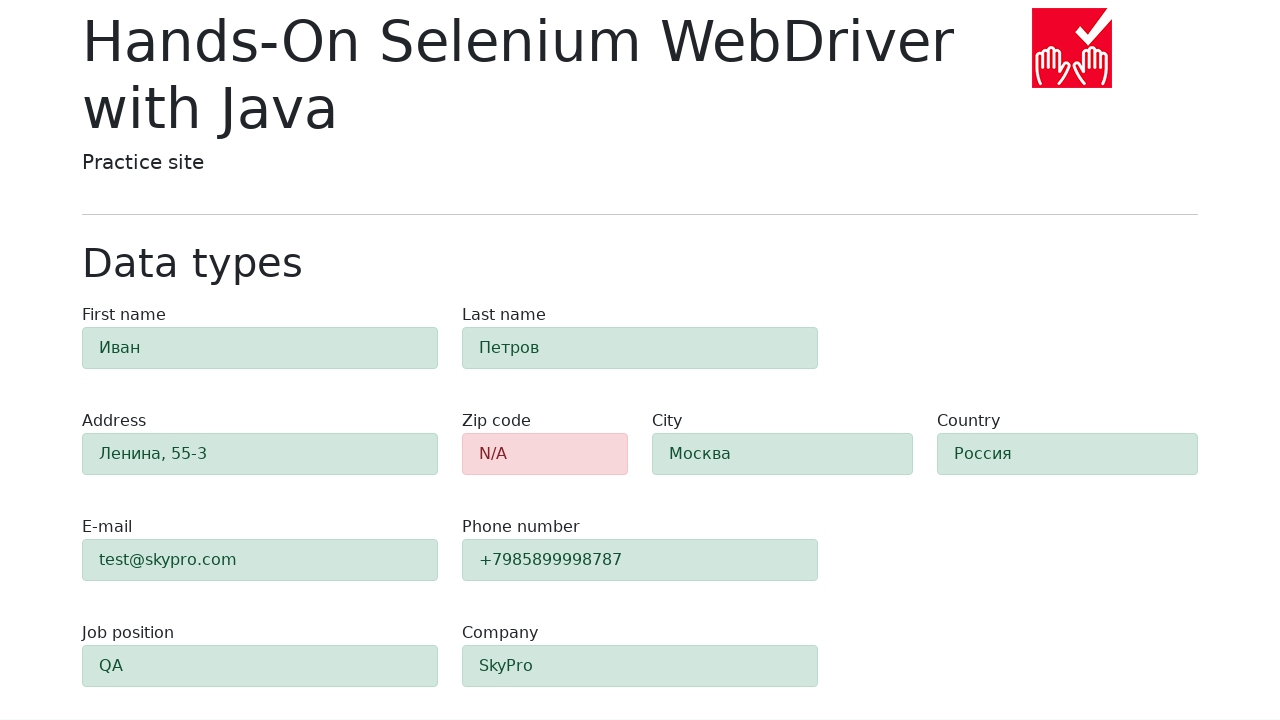

Verified phone field contains success class for green styling
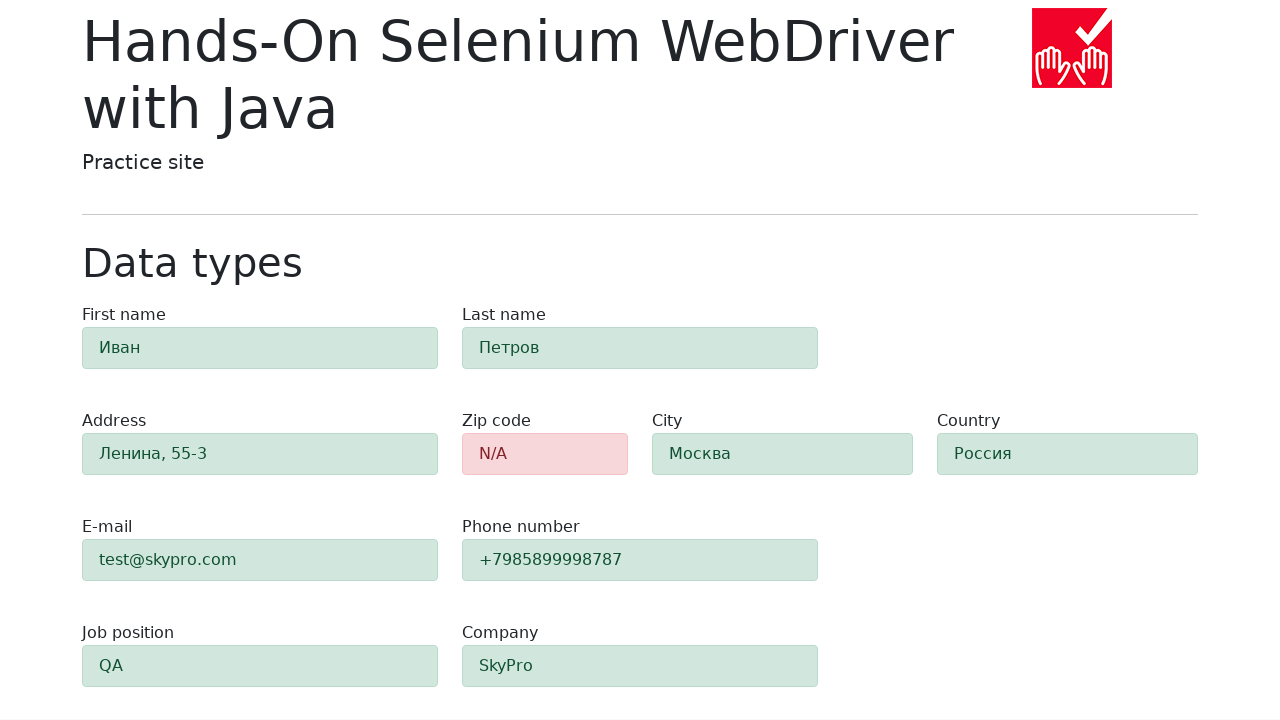

Retrieved city field class attribute to verify success styling
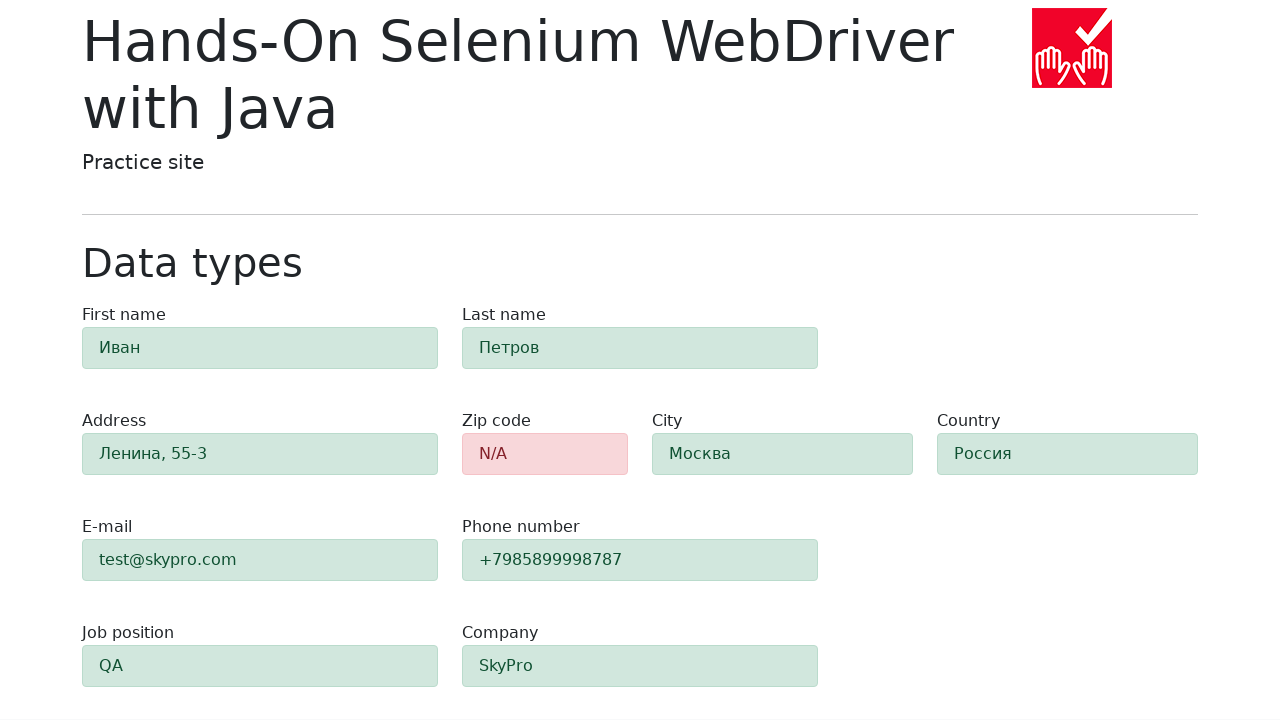

Verified city field contains success class for green styling
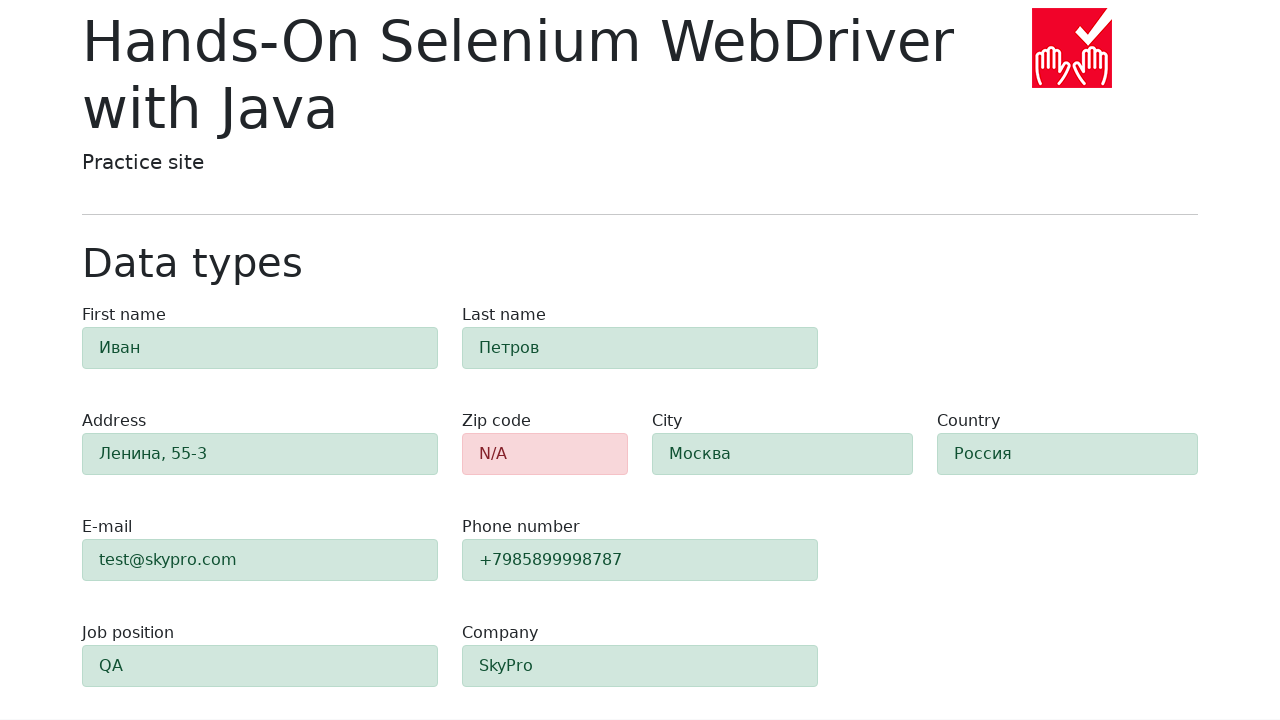

Retrieved country field class attribute to verify success styling
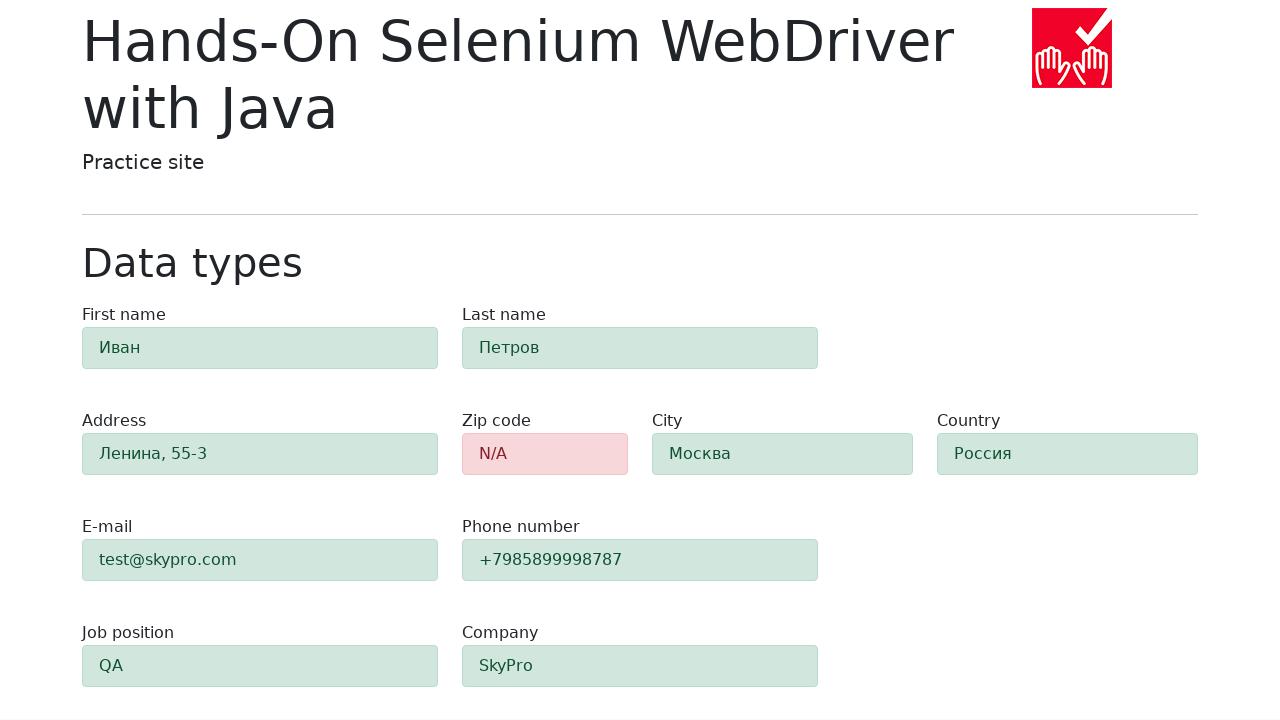

Verified country field contains success class for green styling
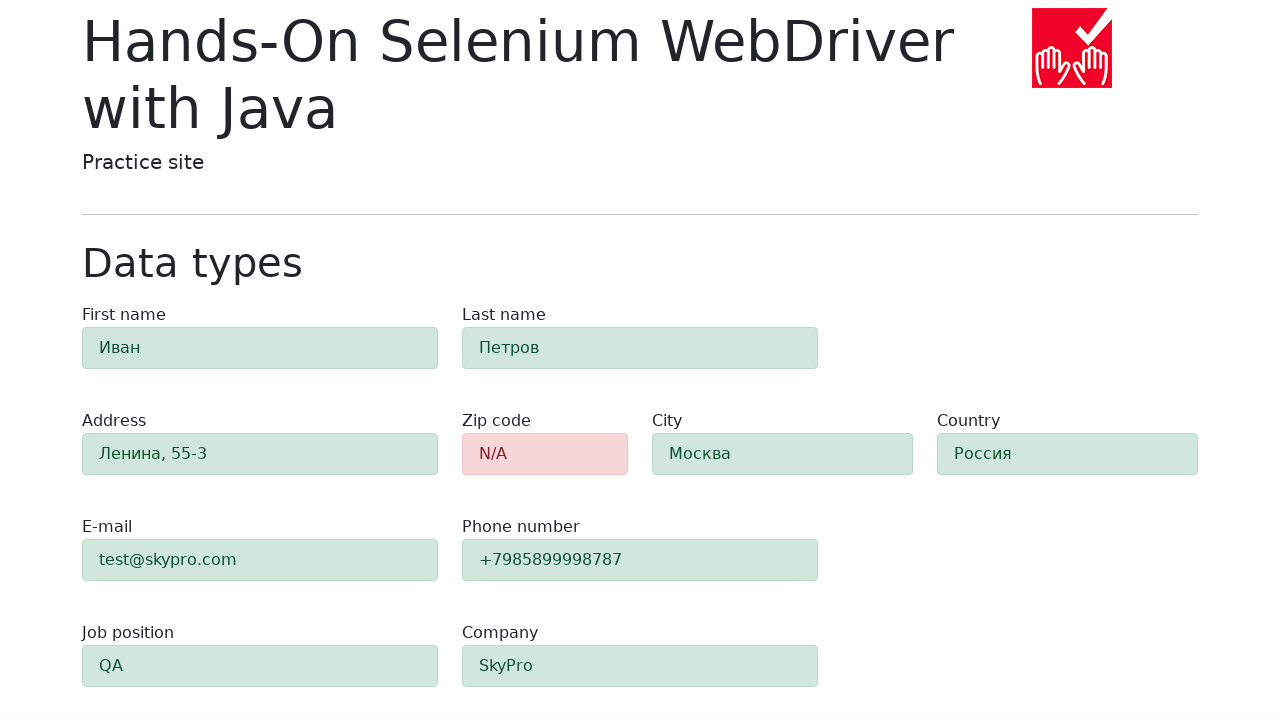

Retrieved job-position field class attribute to verify success styling
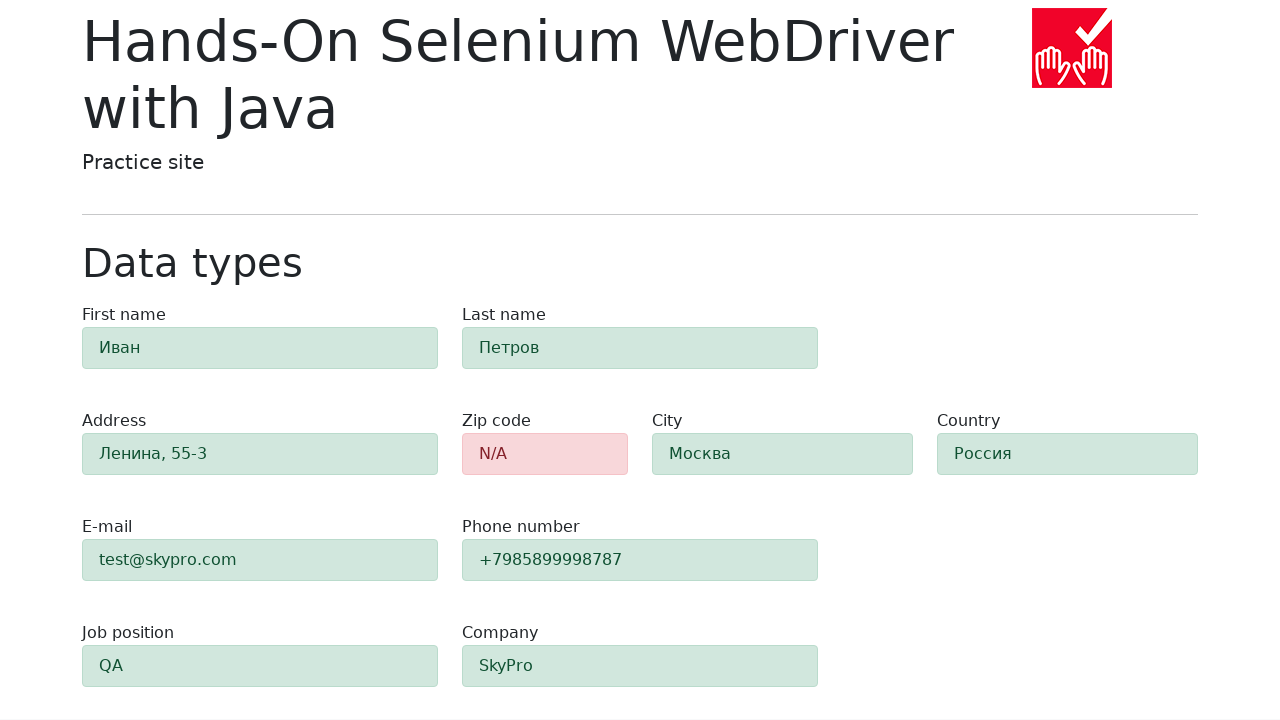

Verified job-position field contains success class for green styling
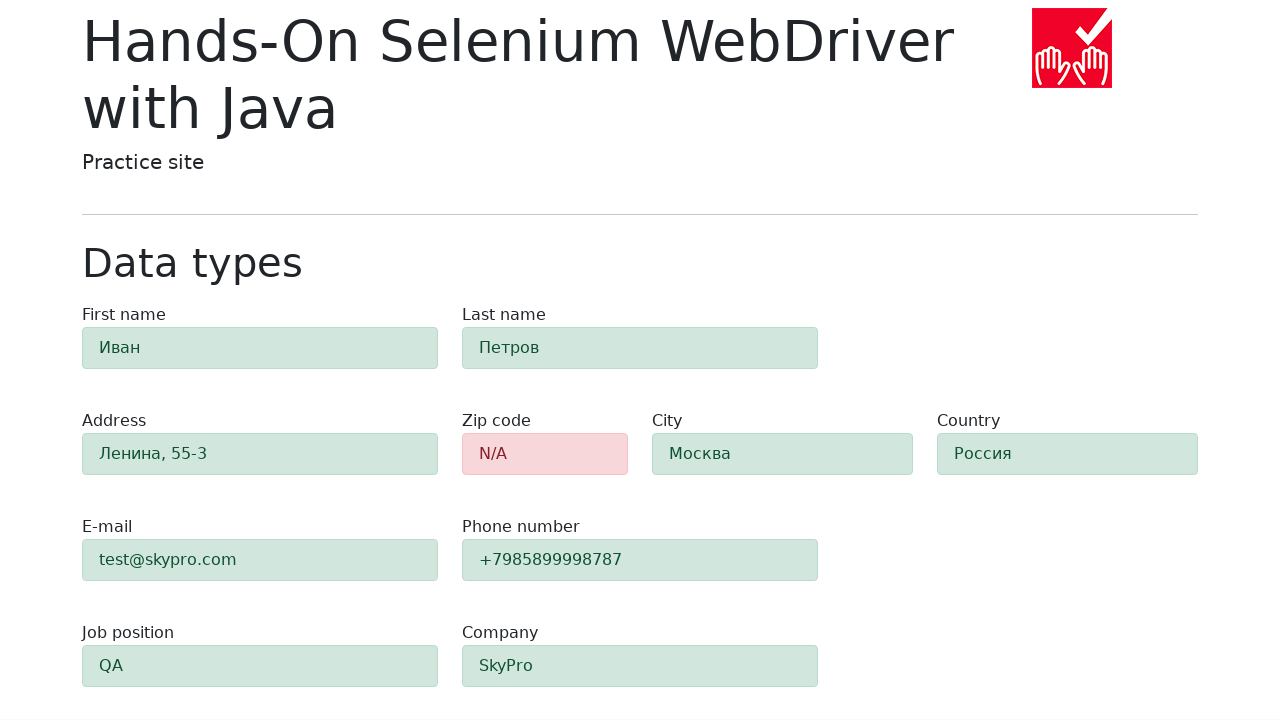

Retrieved company field class attribute to verify success styling
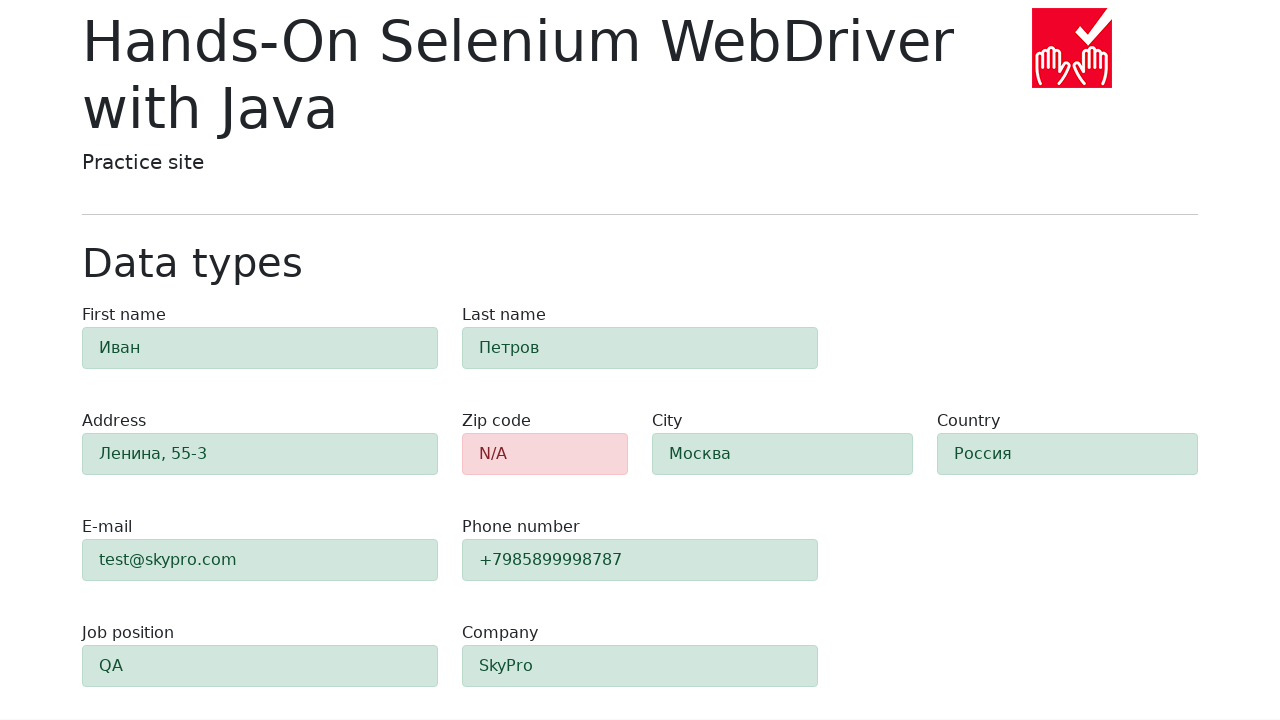

Verified company field contains success class for green styling
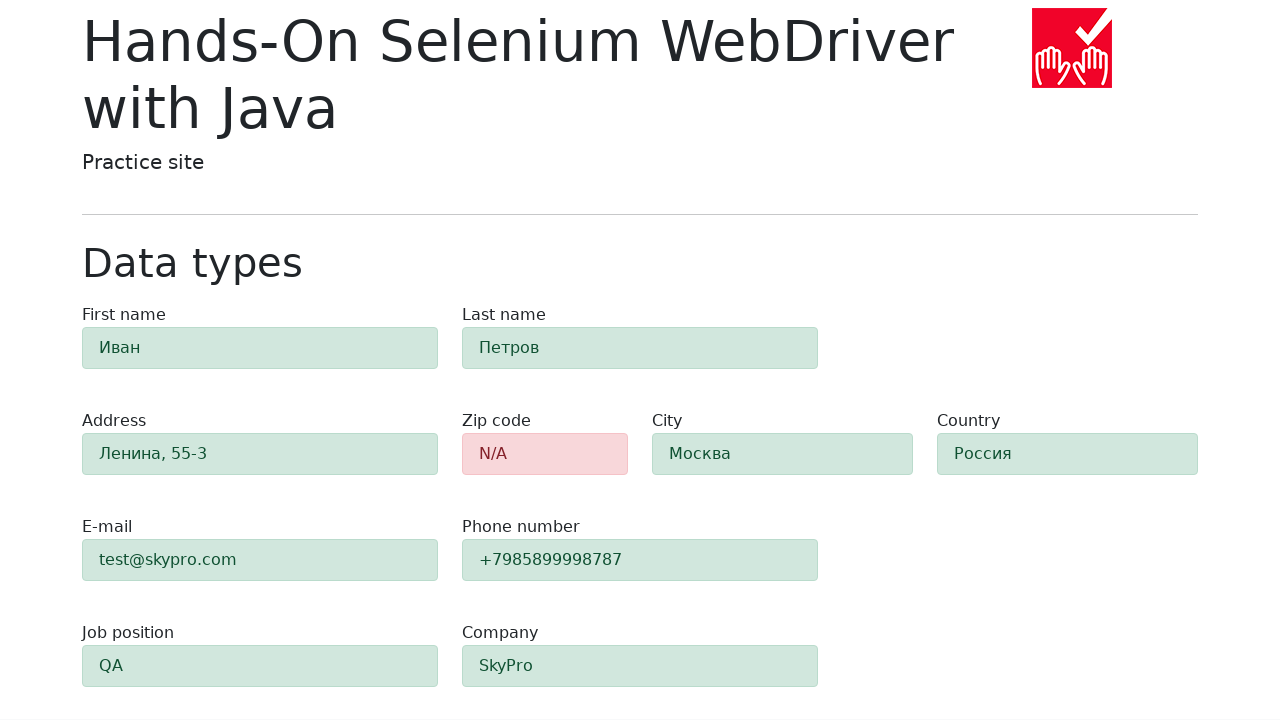

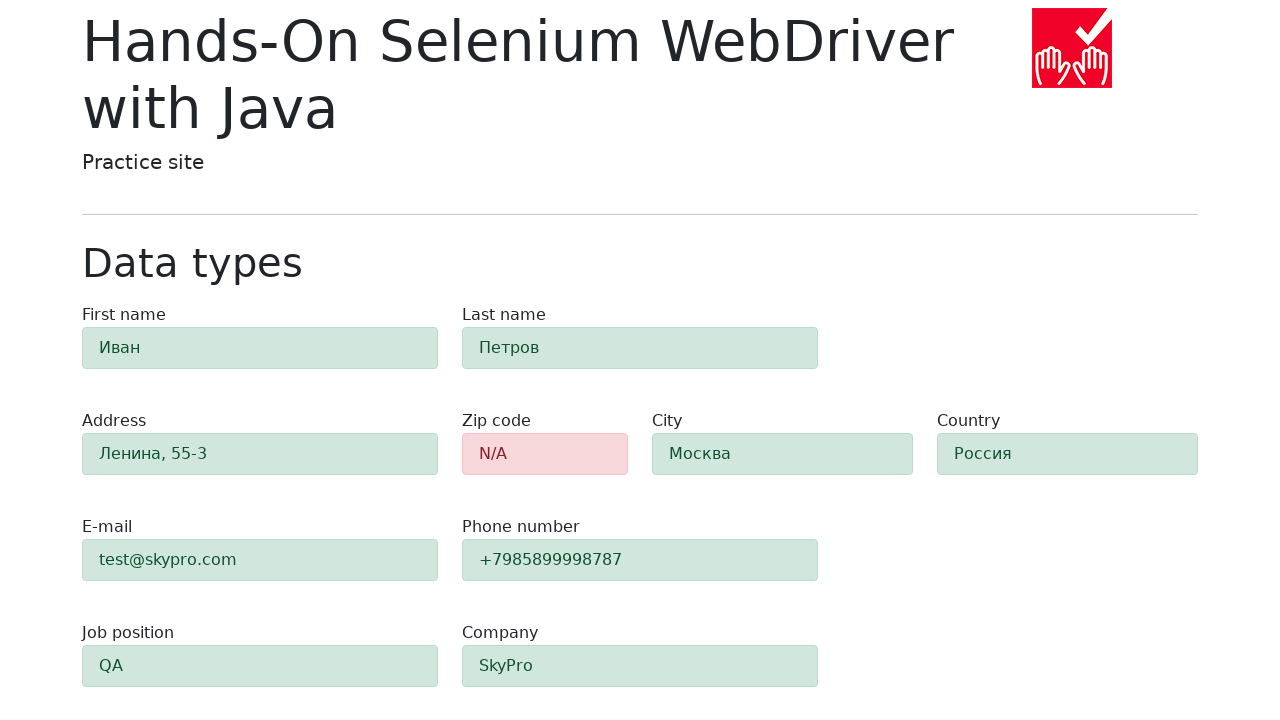